Navigates to Browse Languages and back to home page, verifying the welcome heading text

Starting URL: http://www.99-bottles-of-beer.net/

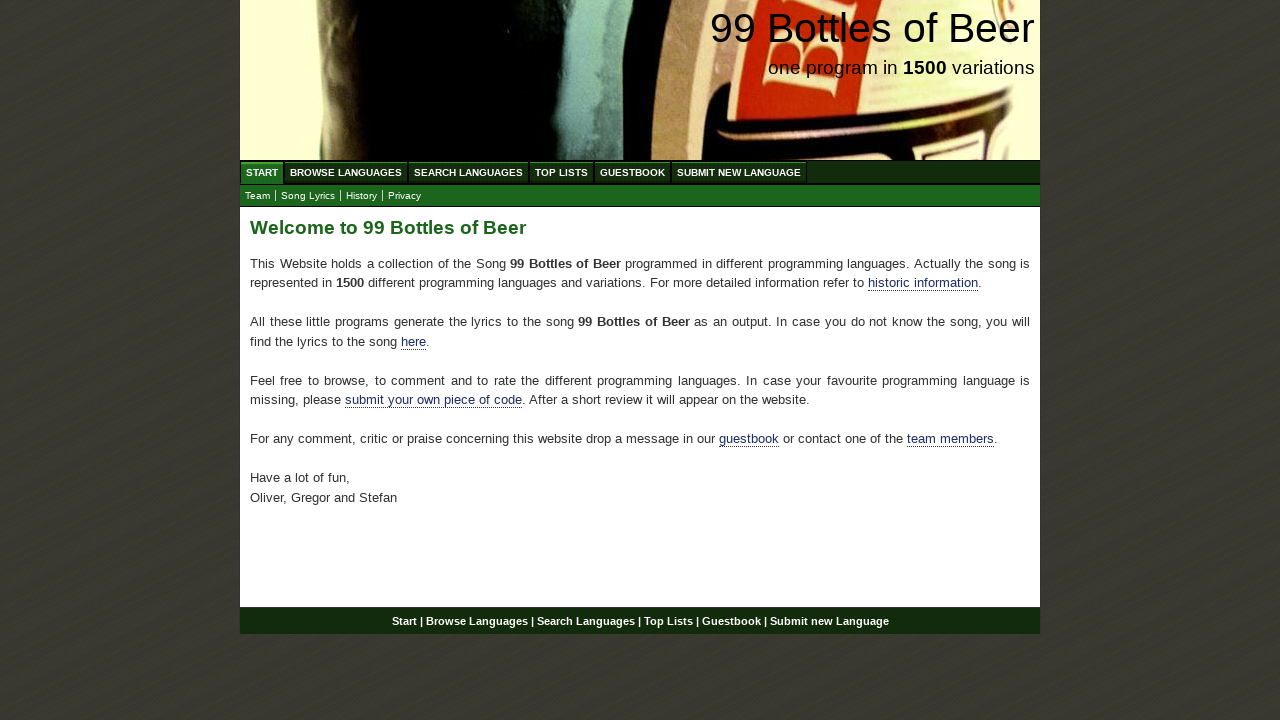

Clicked on Browse Languages link at (346, 172) on div#navigation ul#menu li a[href='/abc.html']
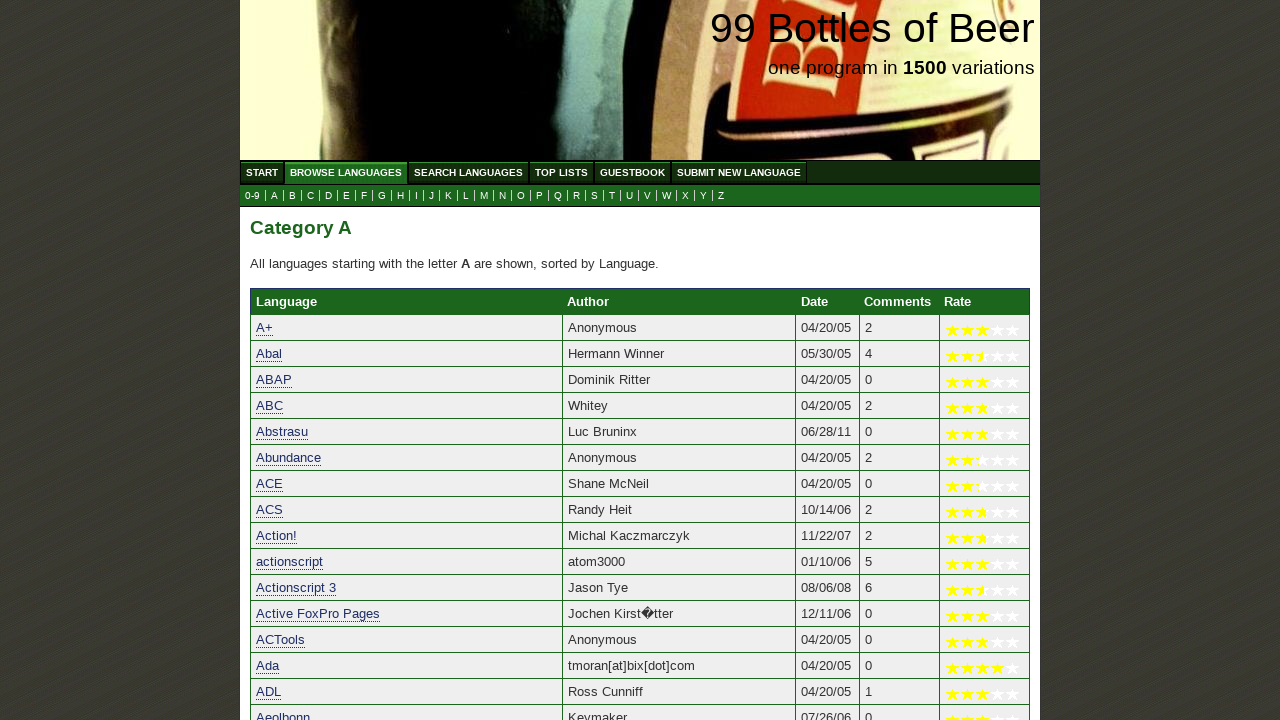

Clicked on Start/Home link to return to home page at (262, 172) on div#navigation ul#menu li a[href='/']
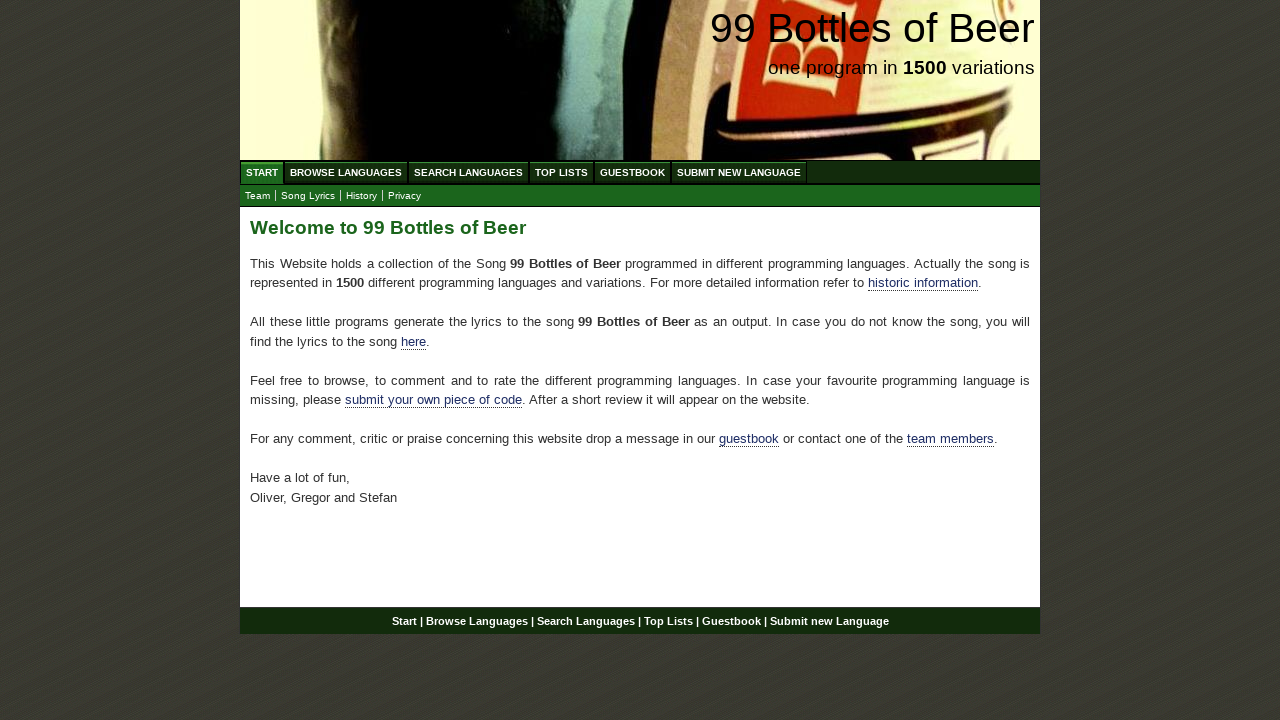

Retrieved welcome heading text
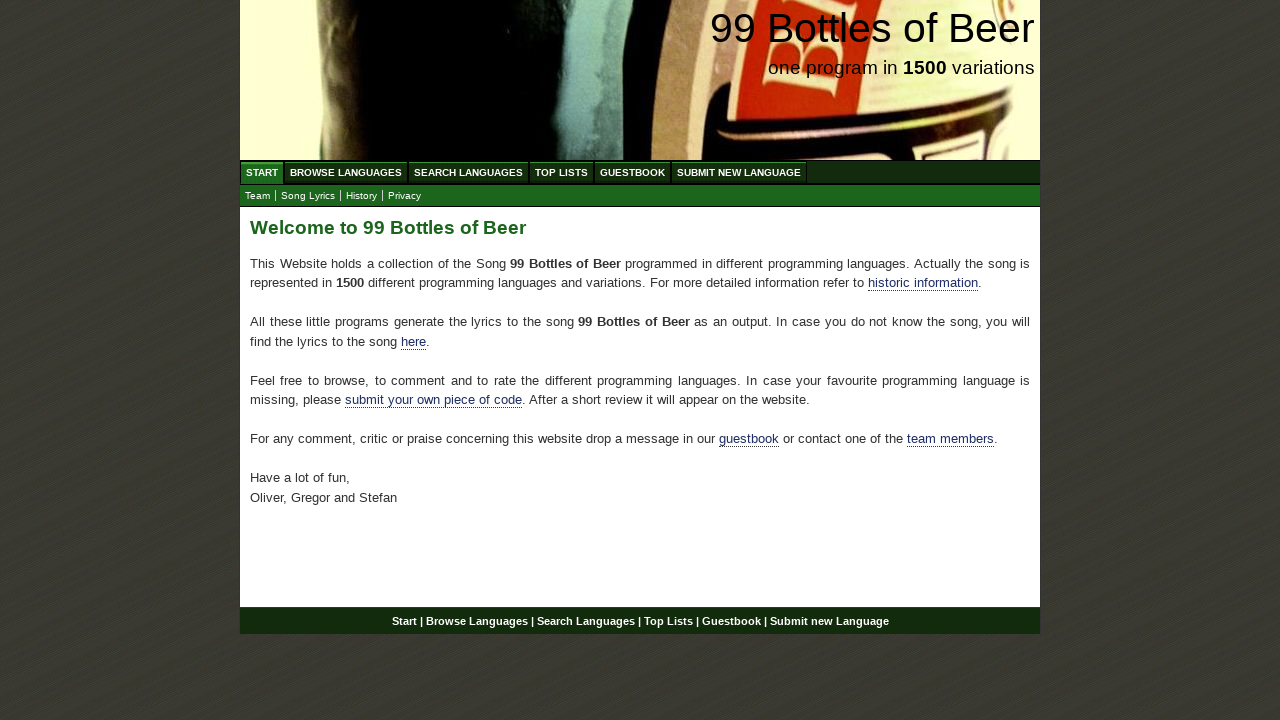

Verified welcome heading text matches expected value
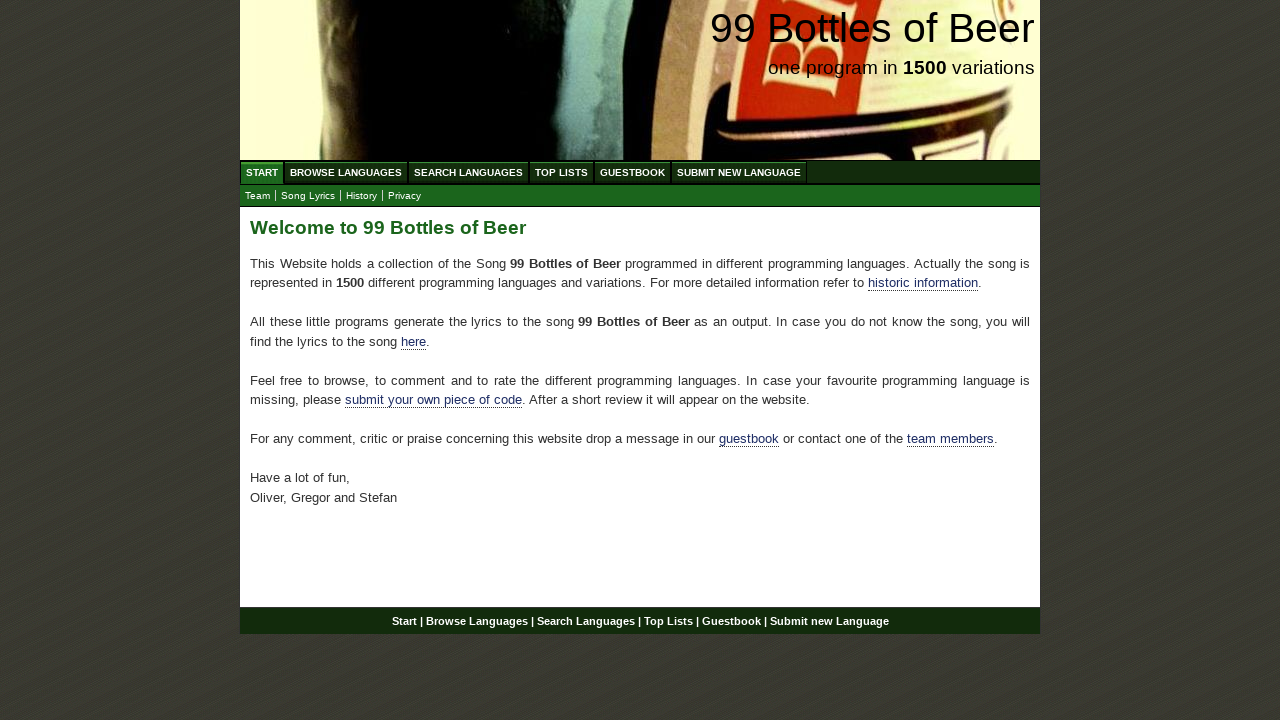

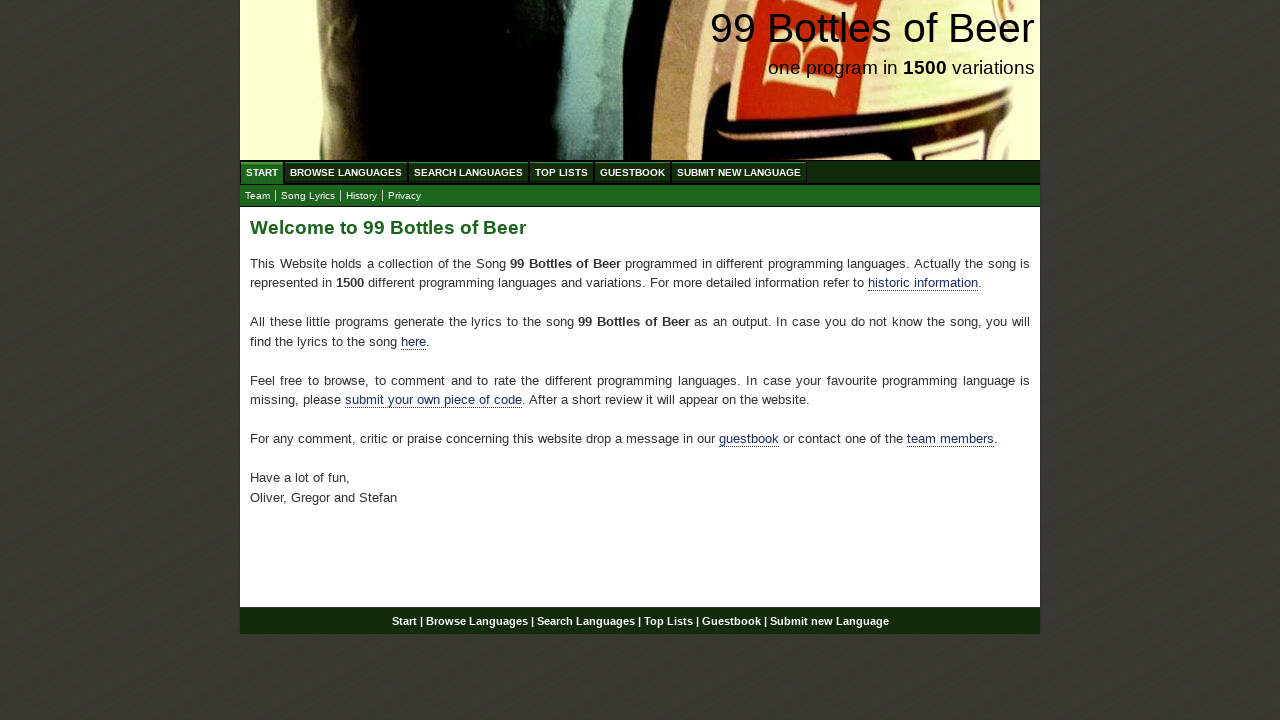